Selects options from dropdown menus including single and multi-select

Starting URL: https://demoqa.com/select-menu

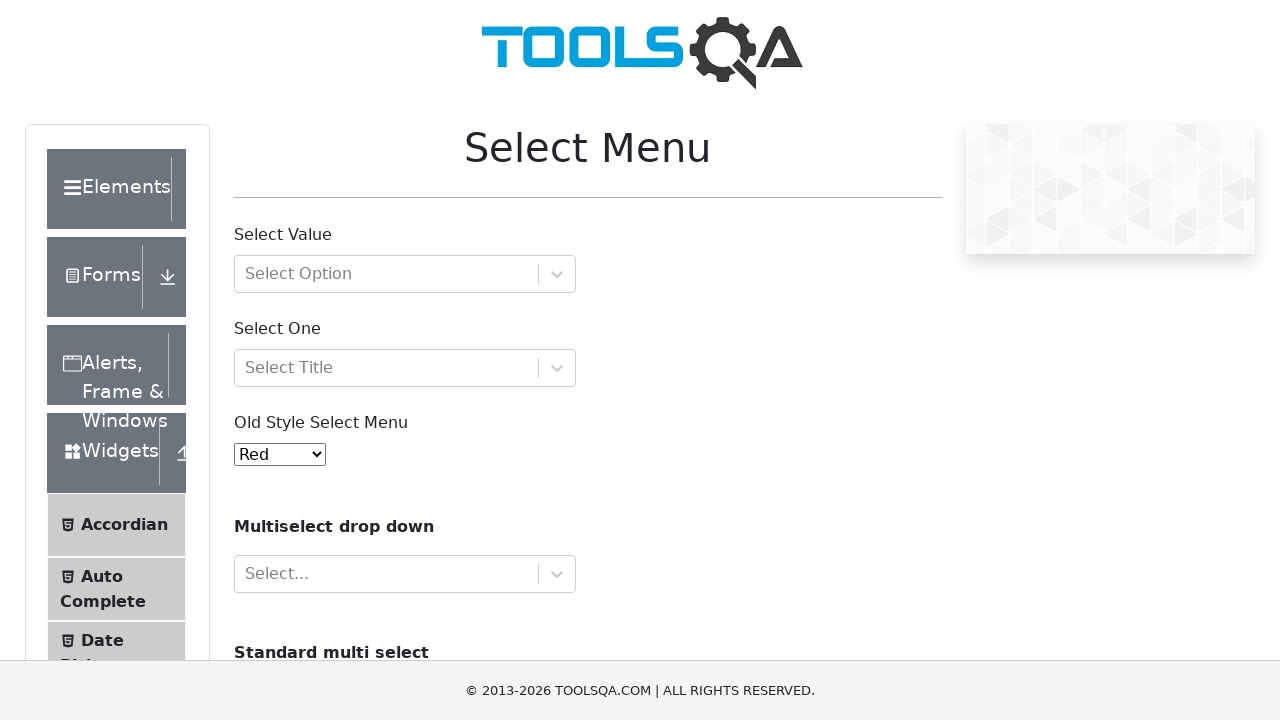

Selected option '5' from old style dropdown menu on #oldSelectMenu
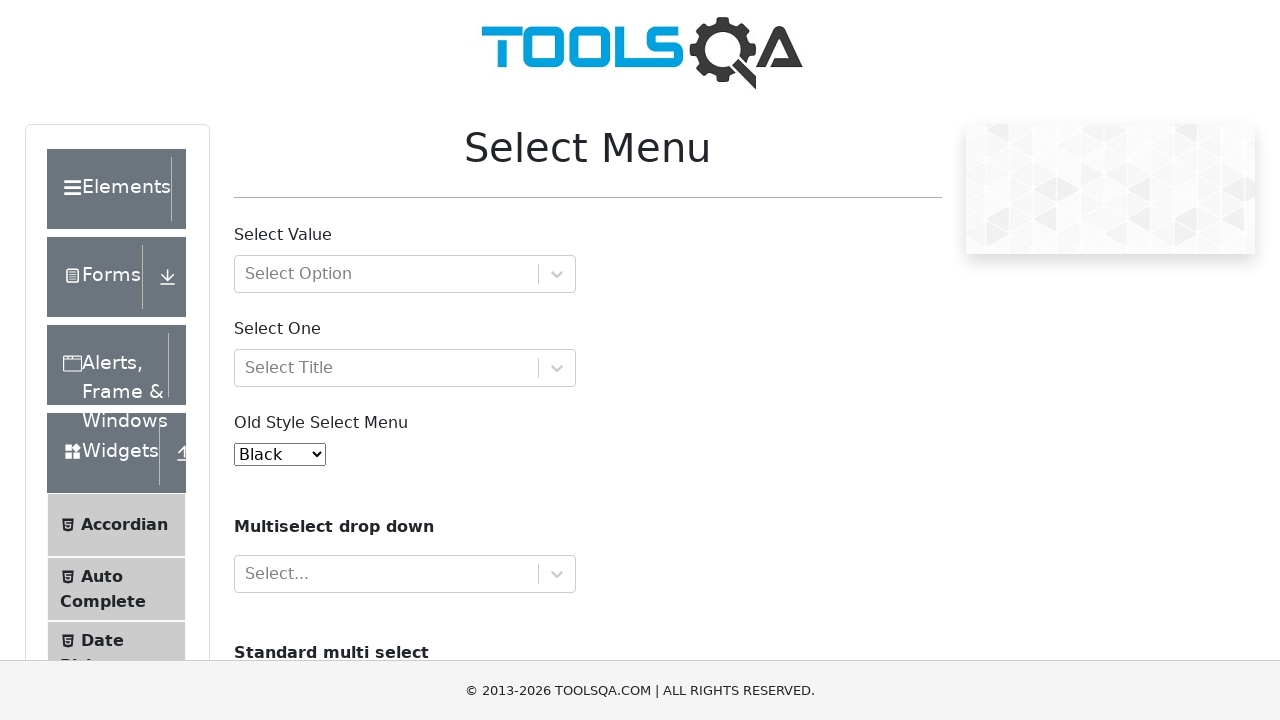

Selected multiple options 'volvo' and 'audi' from cars dropdown menu on #cars
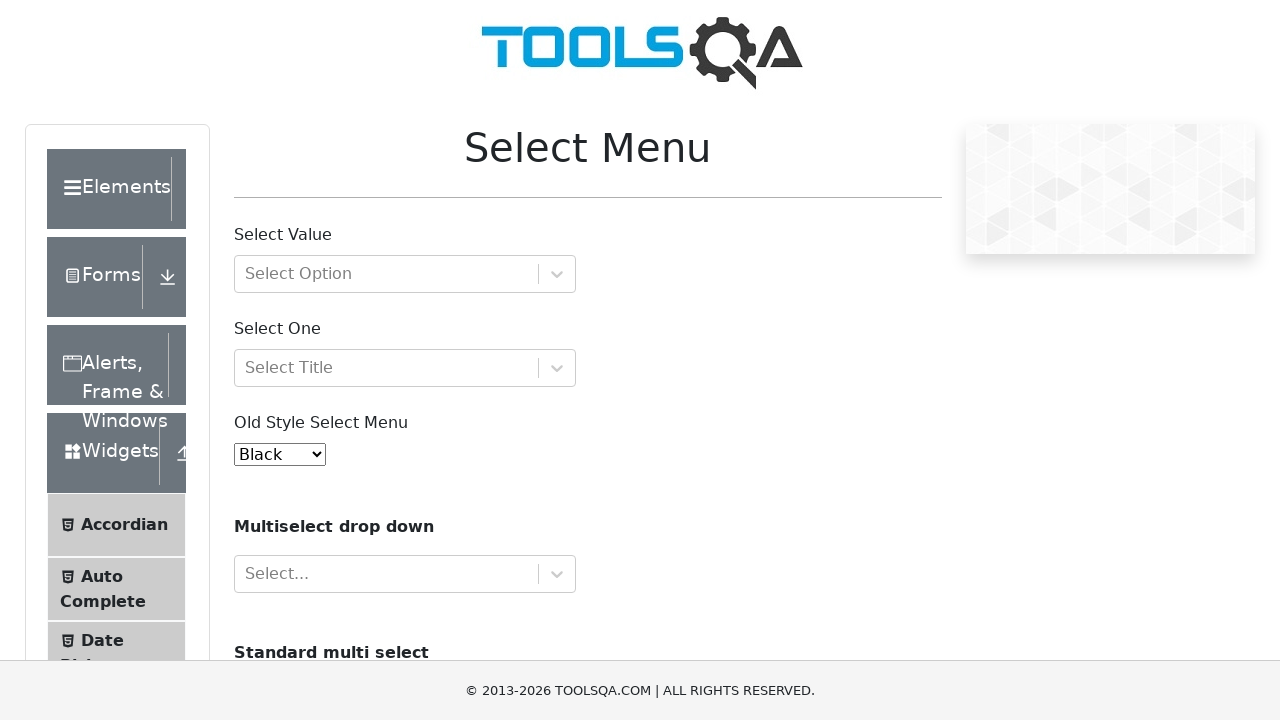

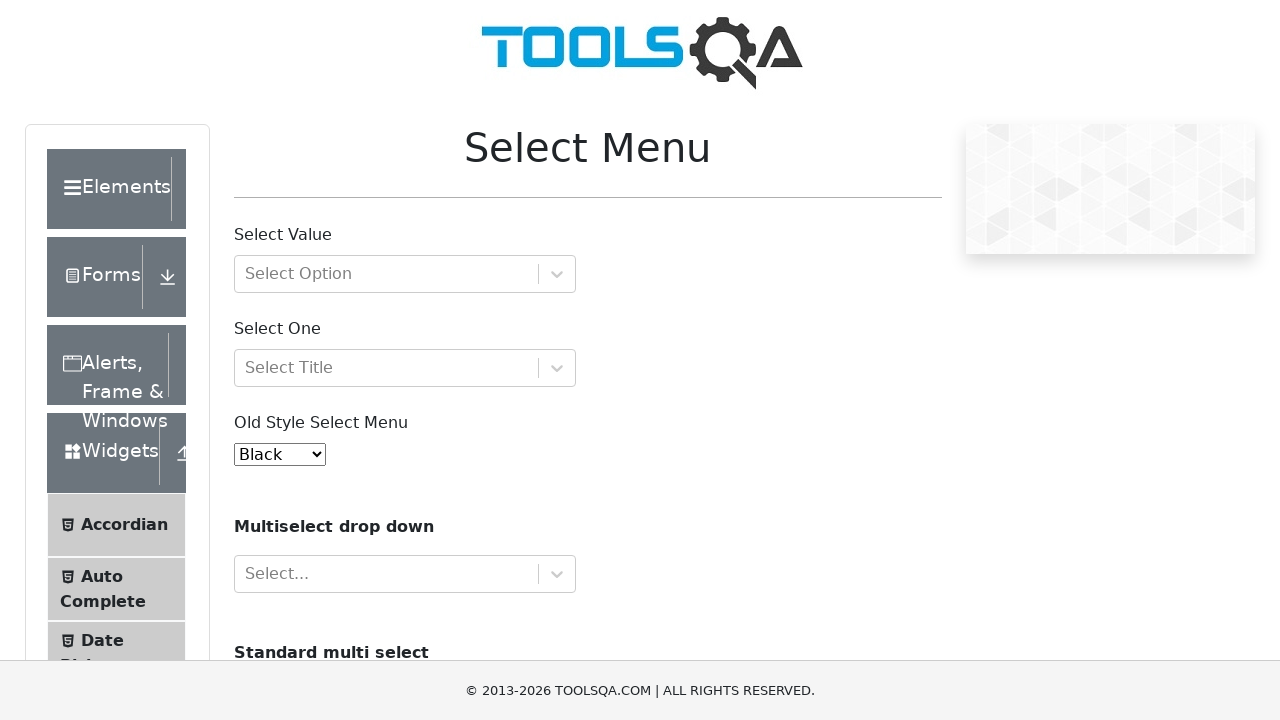